Tests basic page interaction by clicking on a text element, pressing the down arrow key, and scrolling down the page using mouse wheel actions.

Starting URL: http://www.seriouslysarah.com/

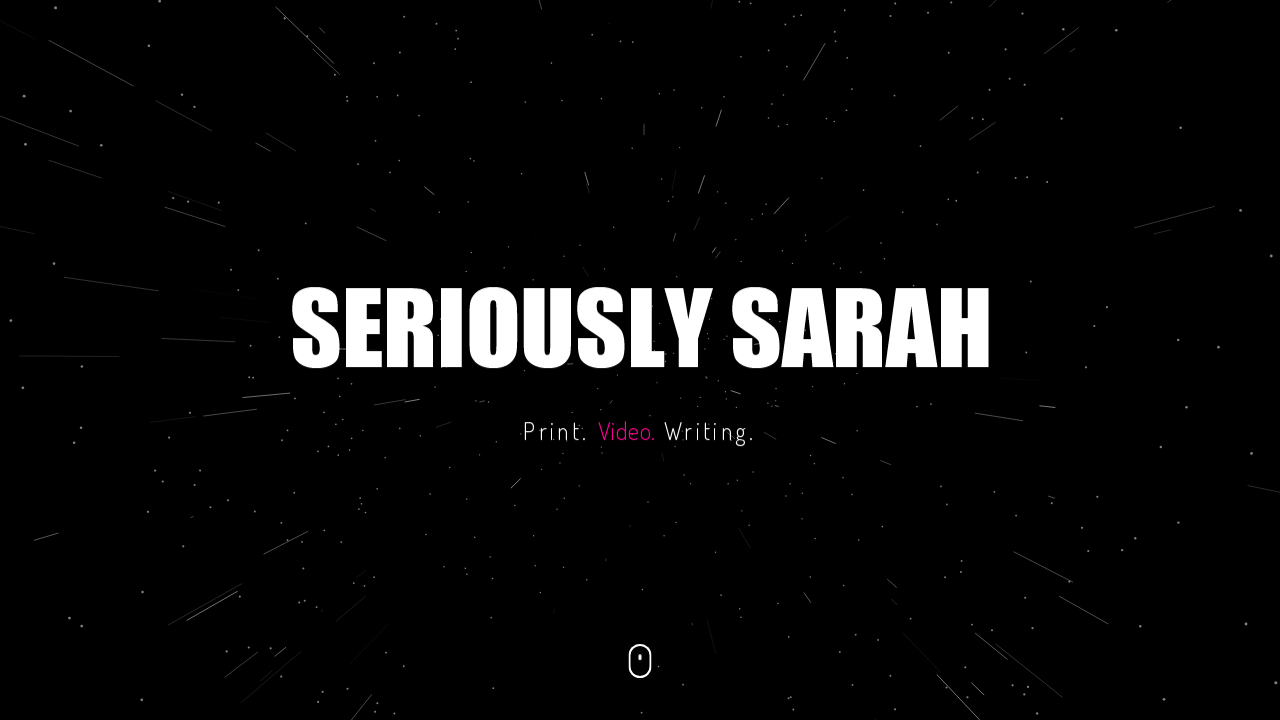

Clicked on the div containing 'Print. Video. Writing.' text at (640, 360) on div >> internal:has-text="Print. Video. Writing."i >> nth=1
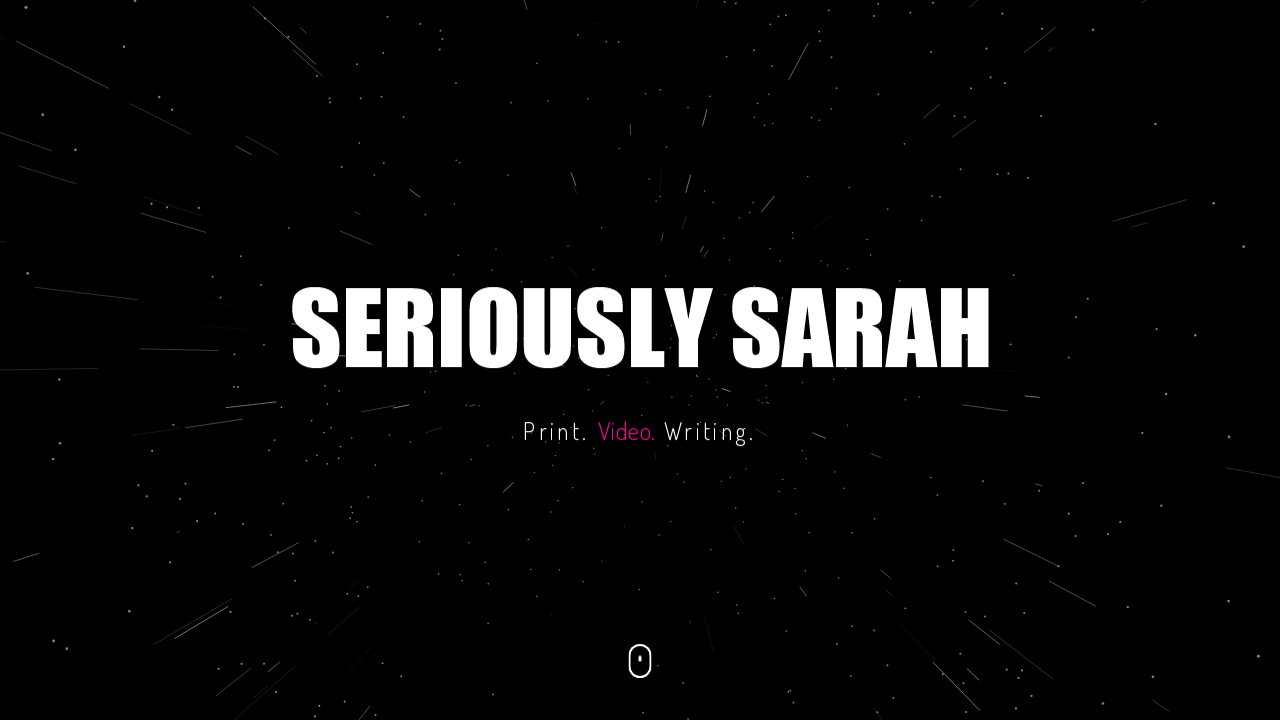

Pressed ArrowDown key
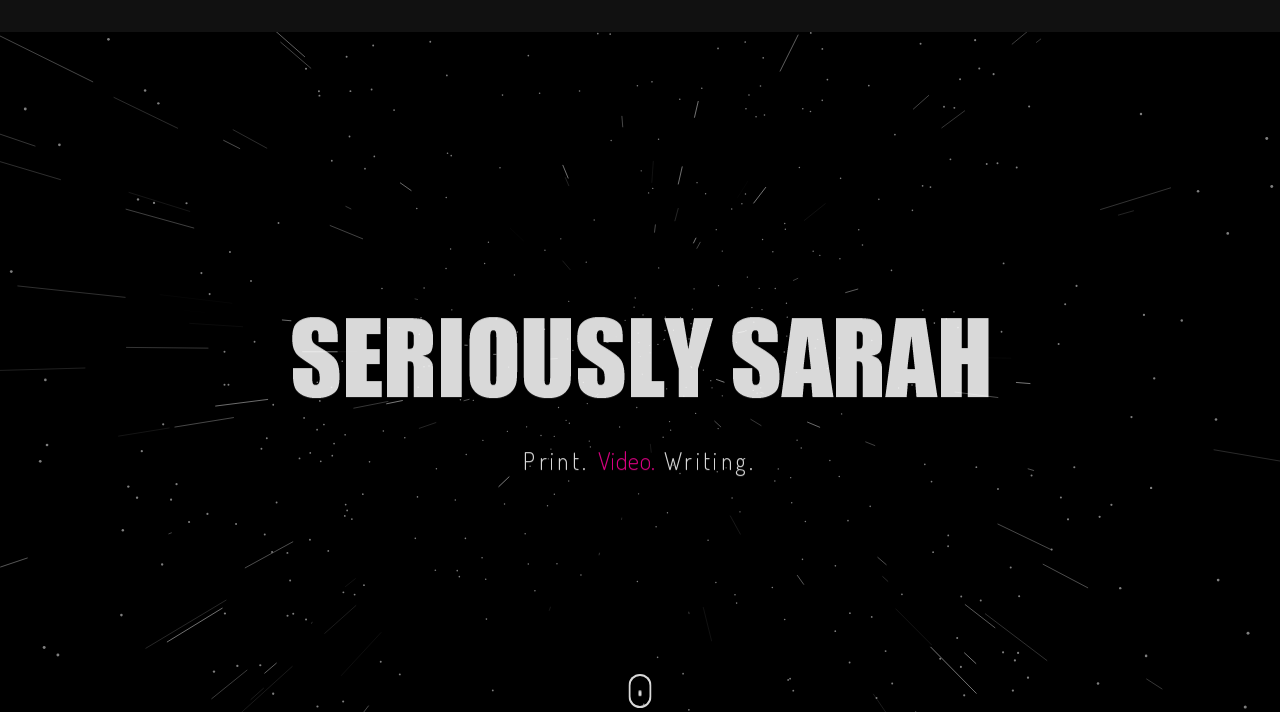

Scrolled down using mouse wheel (1st scroll)
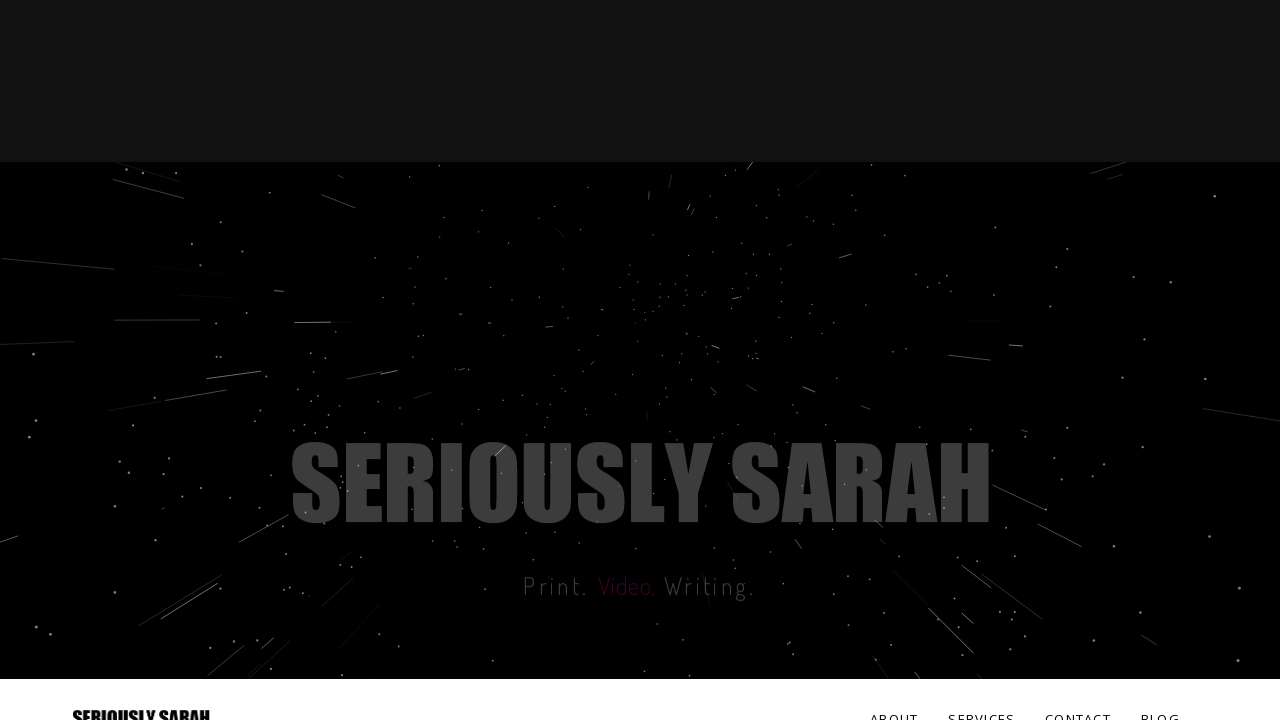

Scrolled down using mouse wheel (2nd scroll)
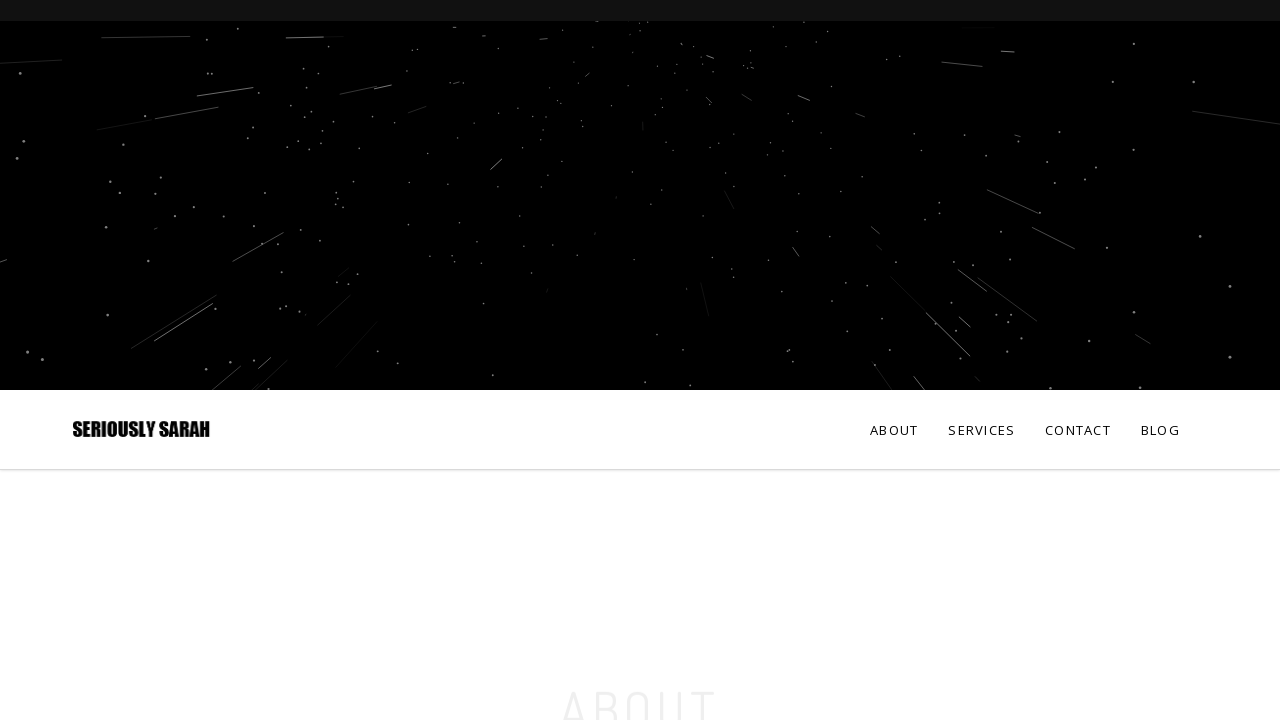

Scrolled down using mouse wheel (3rd scroll)
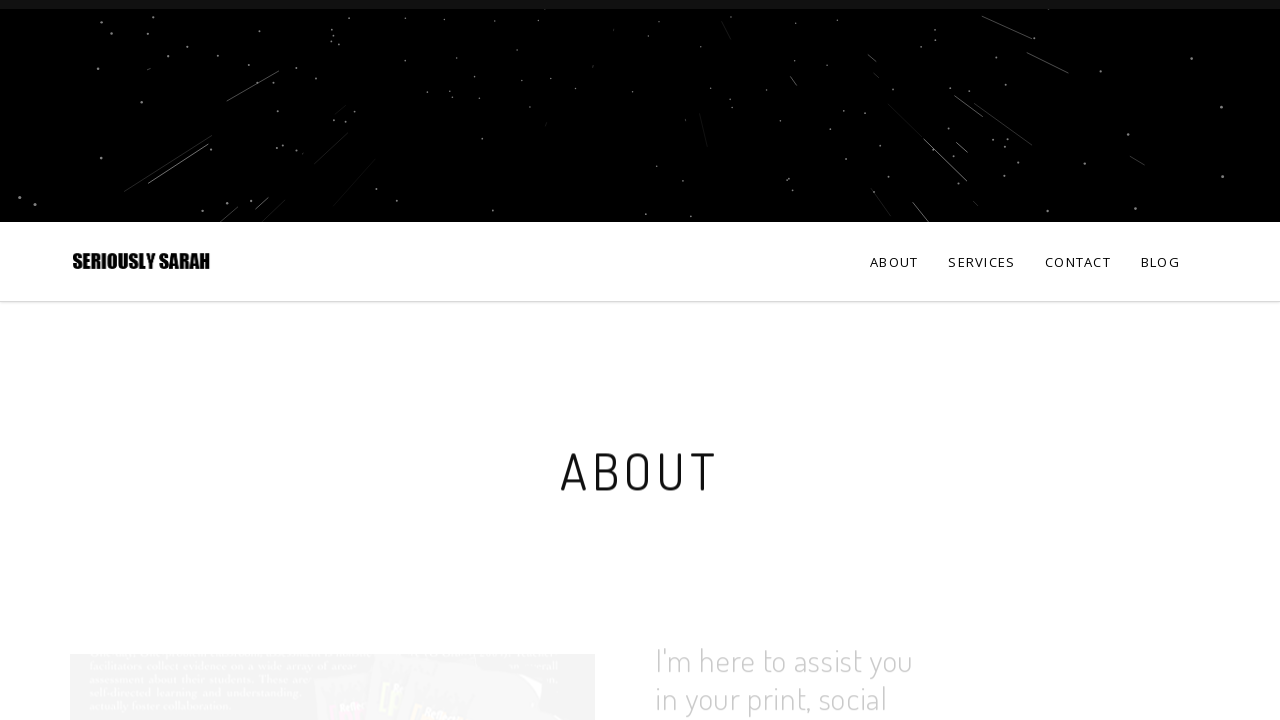

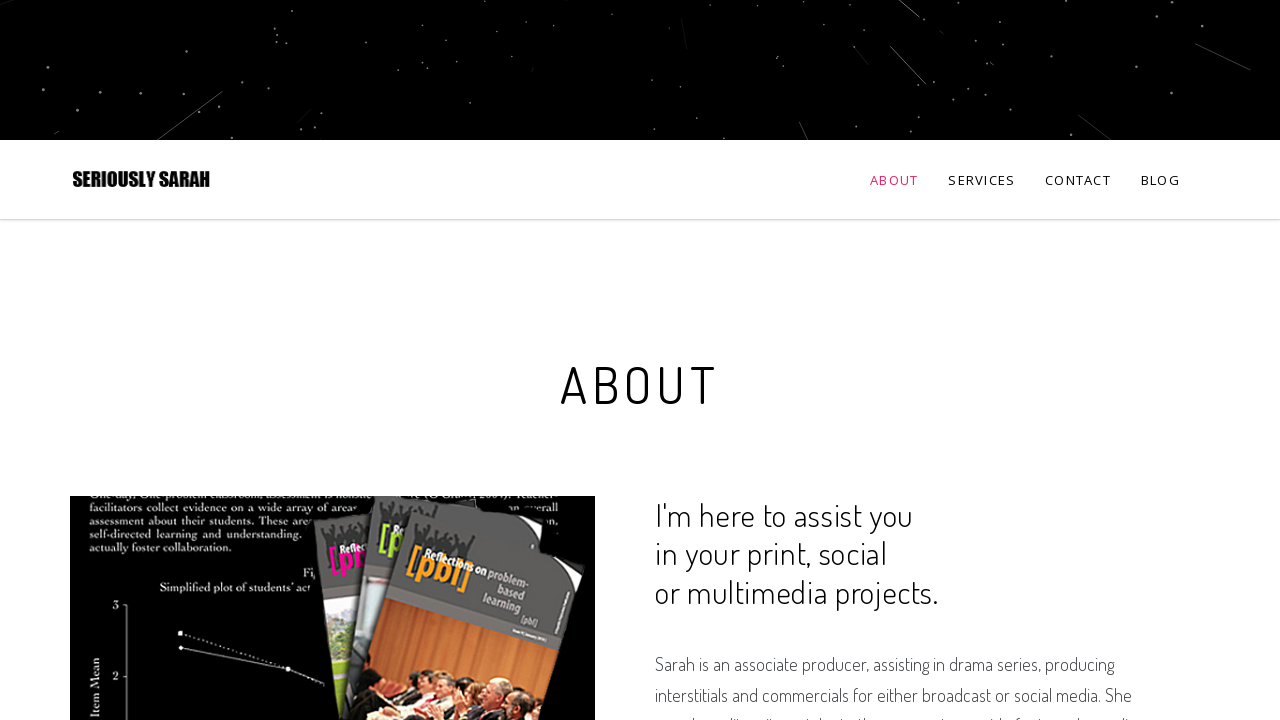